Tests window handling functionality by clicking a link that opens a new window, switching to that window, and verifying the new window's title is "New Window"

Starting URL: https://practice.cydeo.com/windows

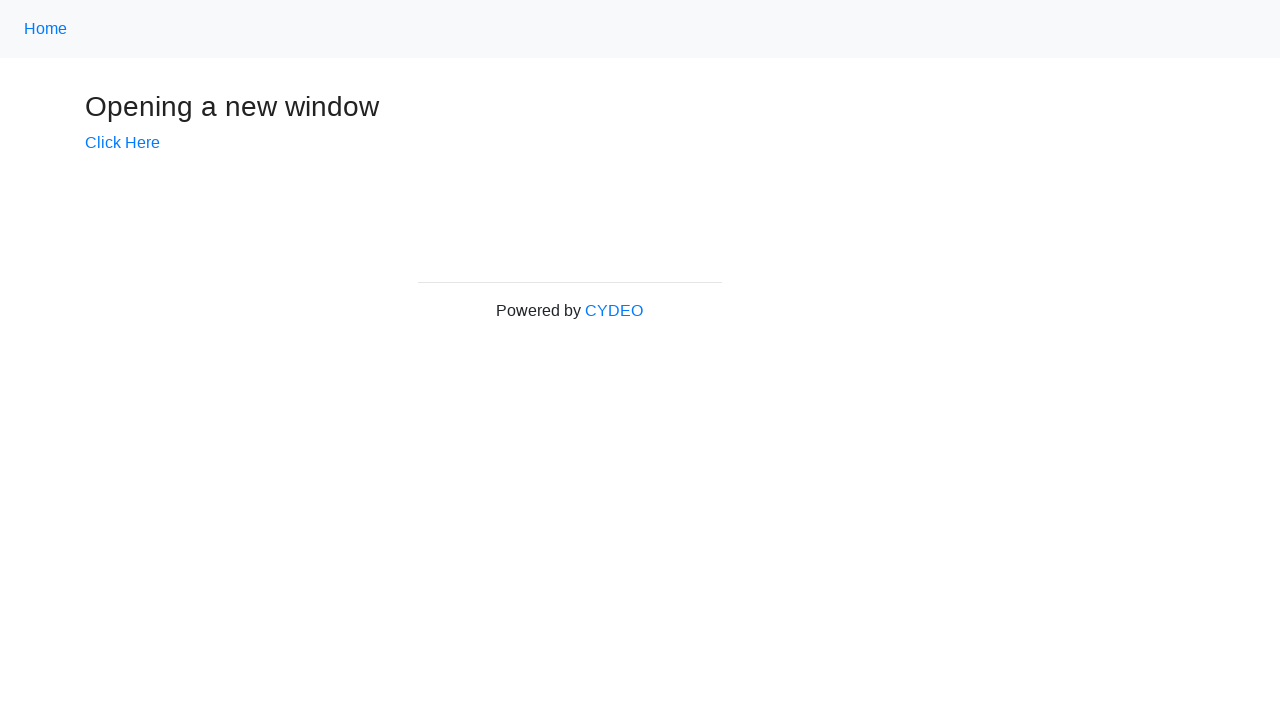

Verified initial page title contains 'Windows'
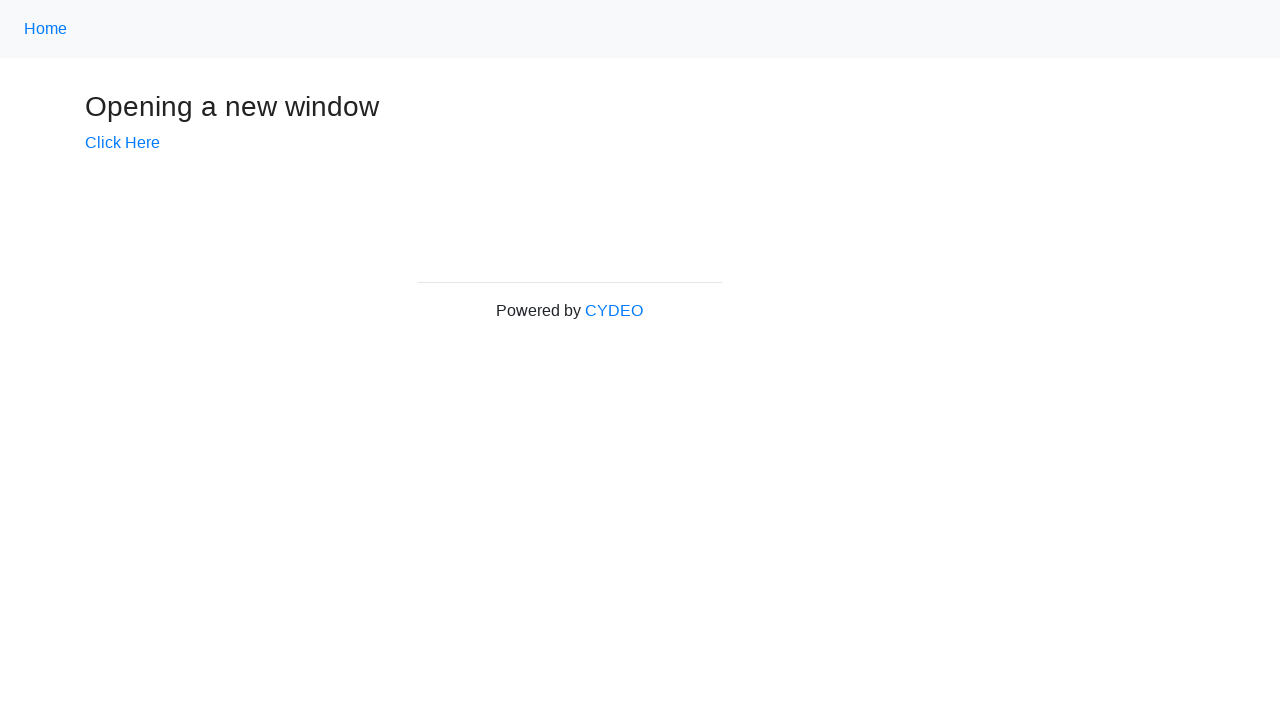

Clicked 'Click Here' link to open new window at (122, 143) on text=Click Here
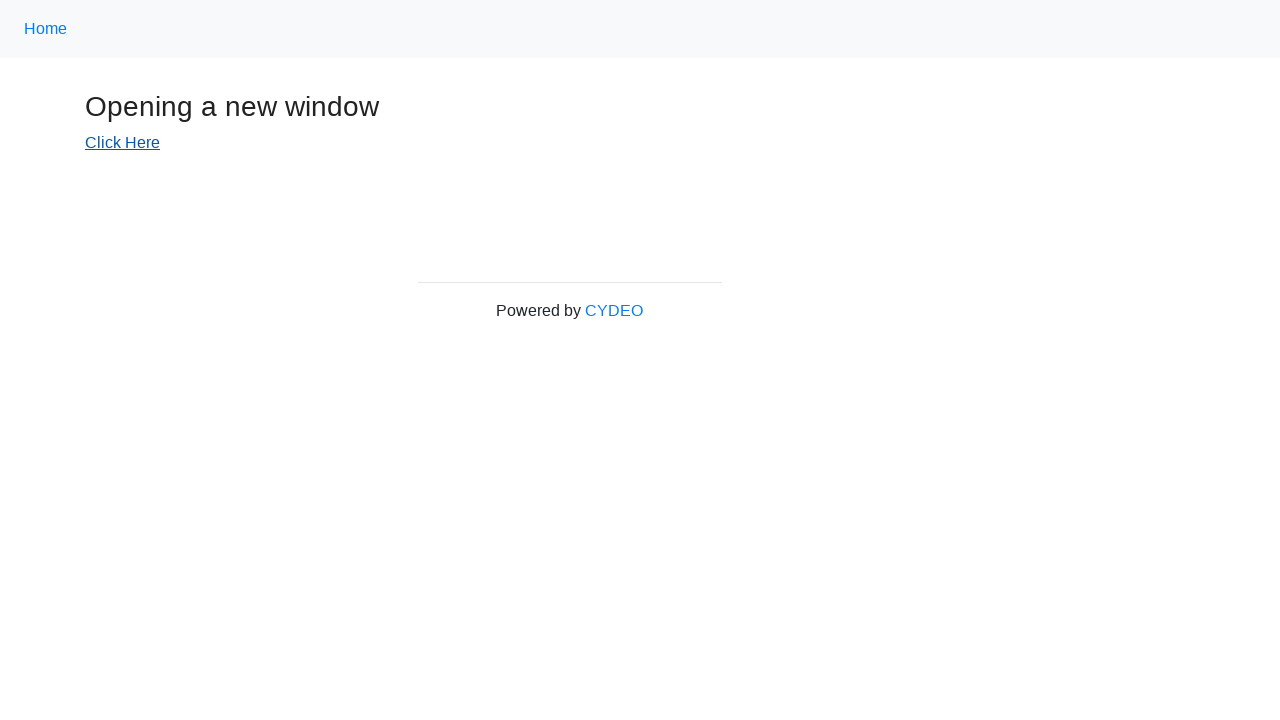

Captured new window/page reference
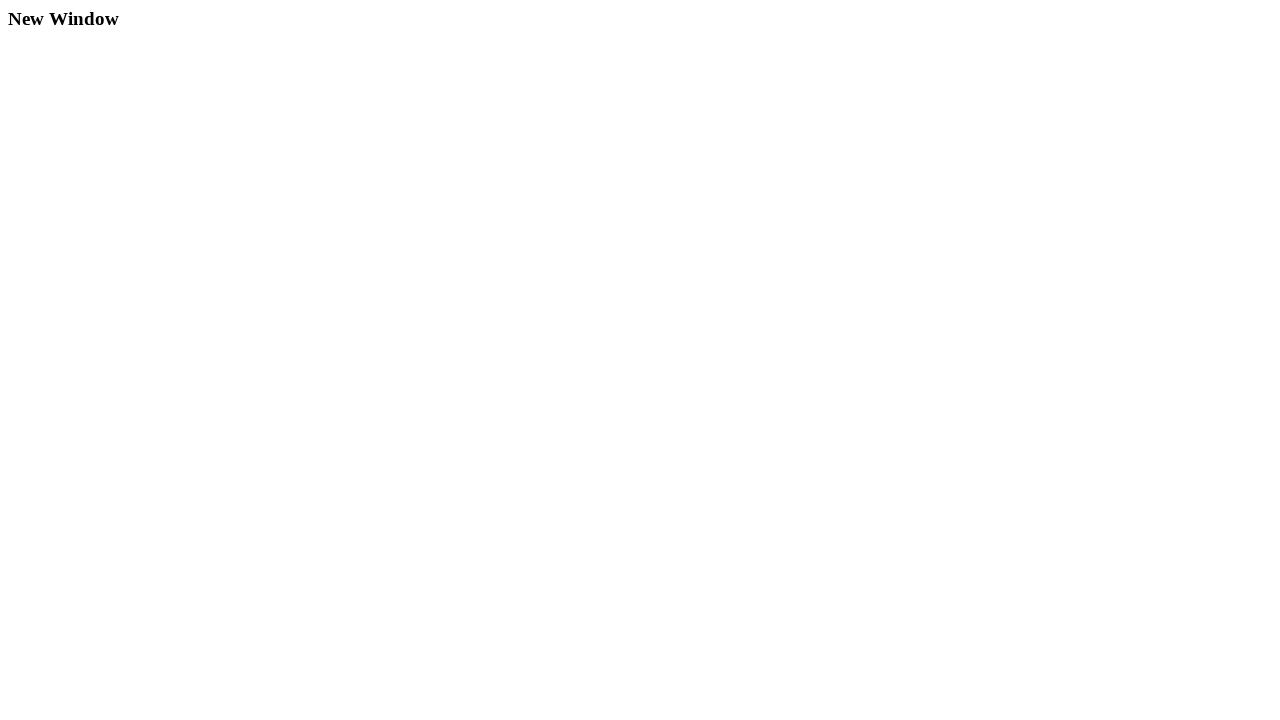

New window loaded completely
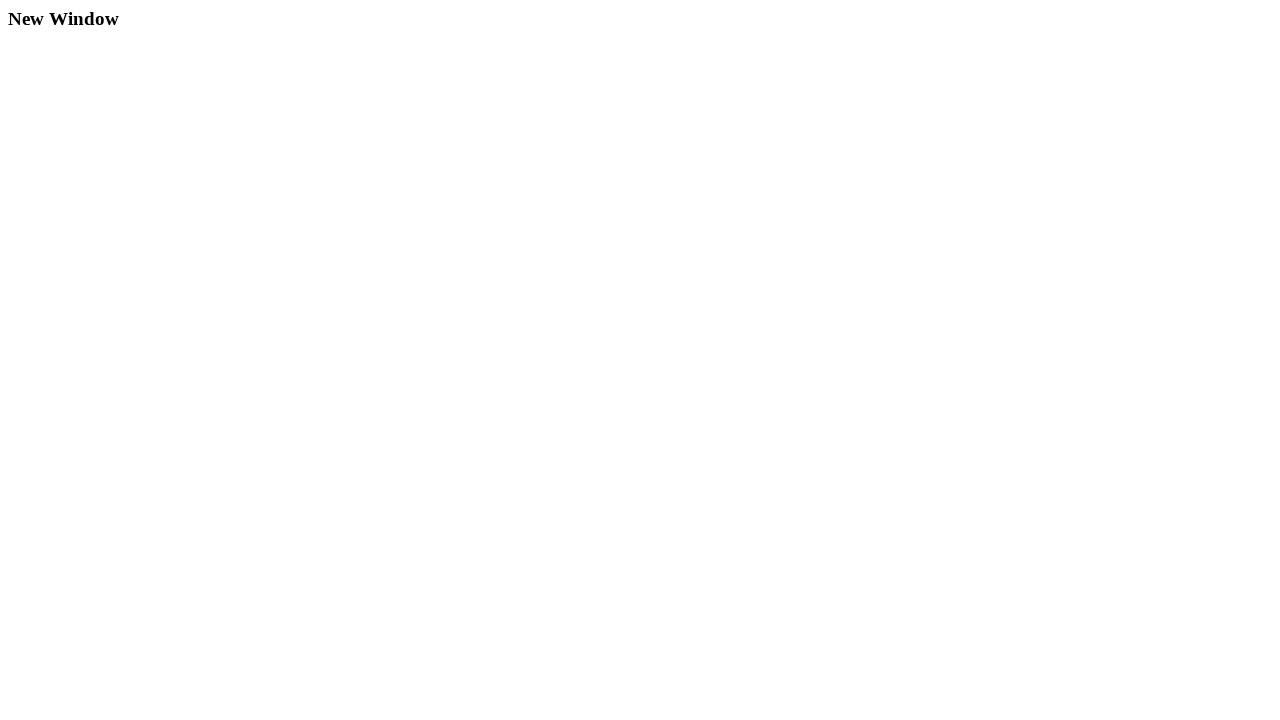

Verified new window title contains 'New Window'
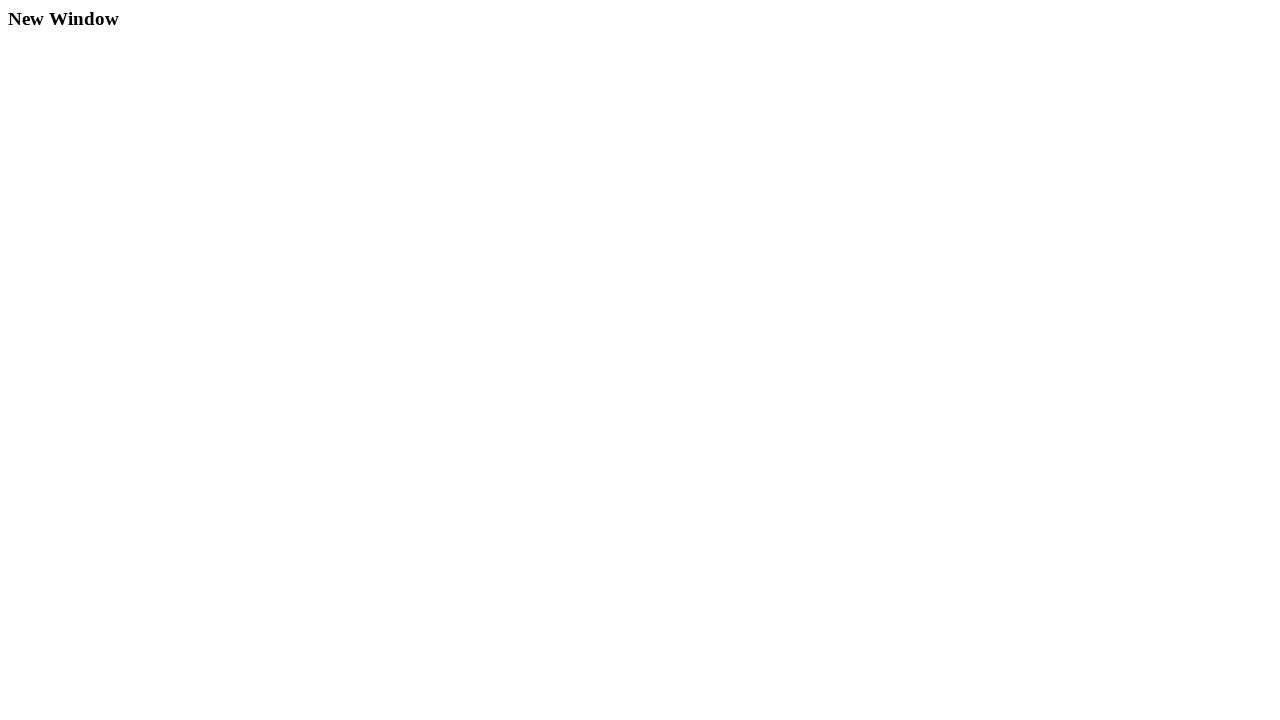

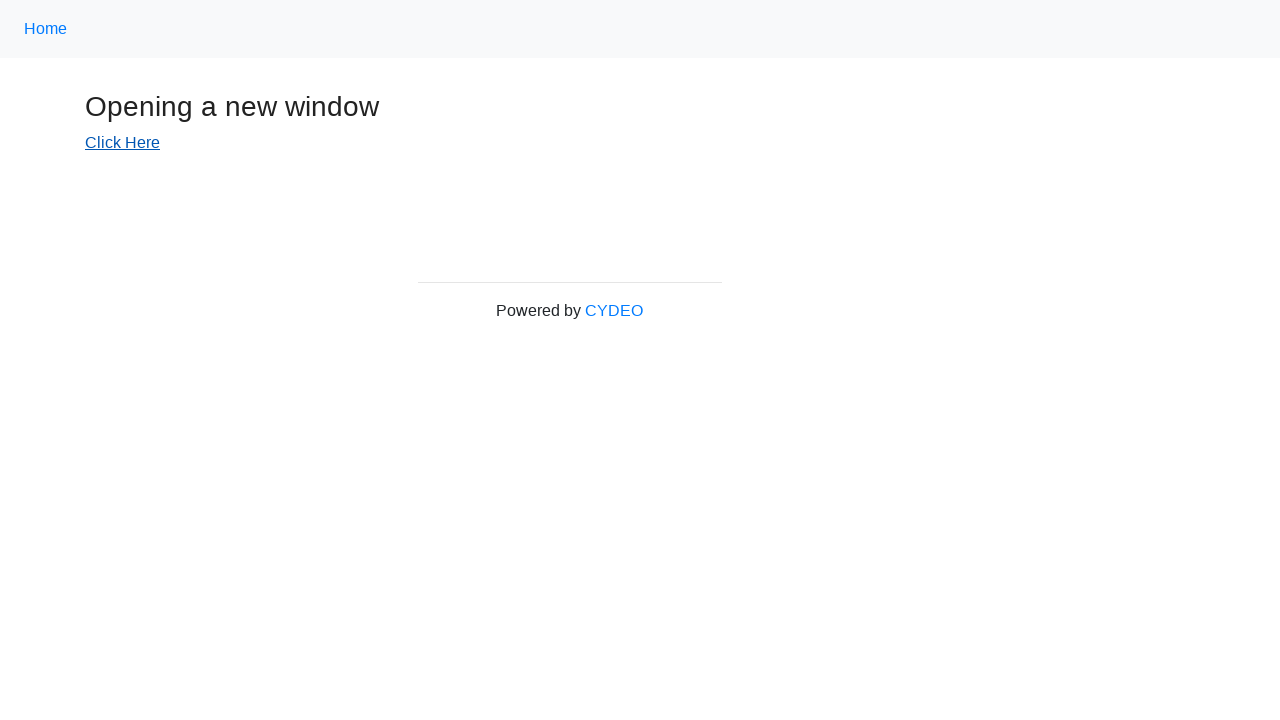